Opens the tothenew.com website and verifies the page loads successfully

Starting URL: http://www.tothenew.com/

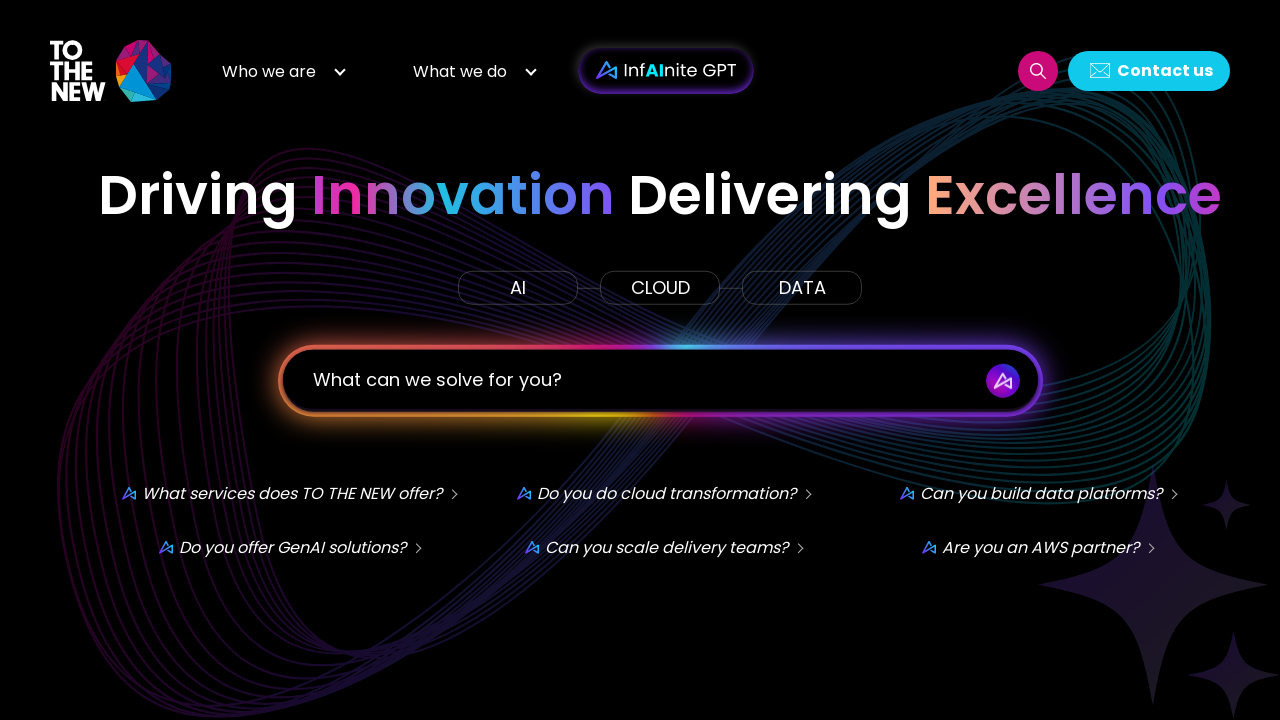

Page DOM content loaded
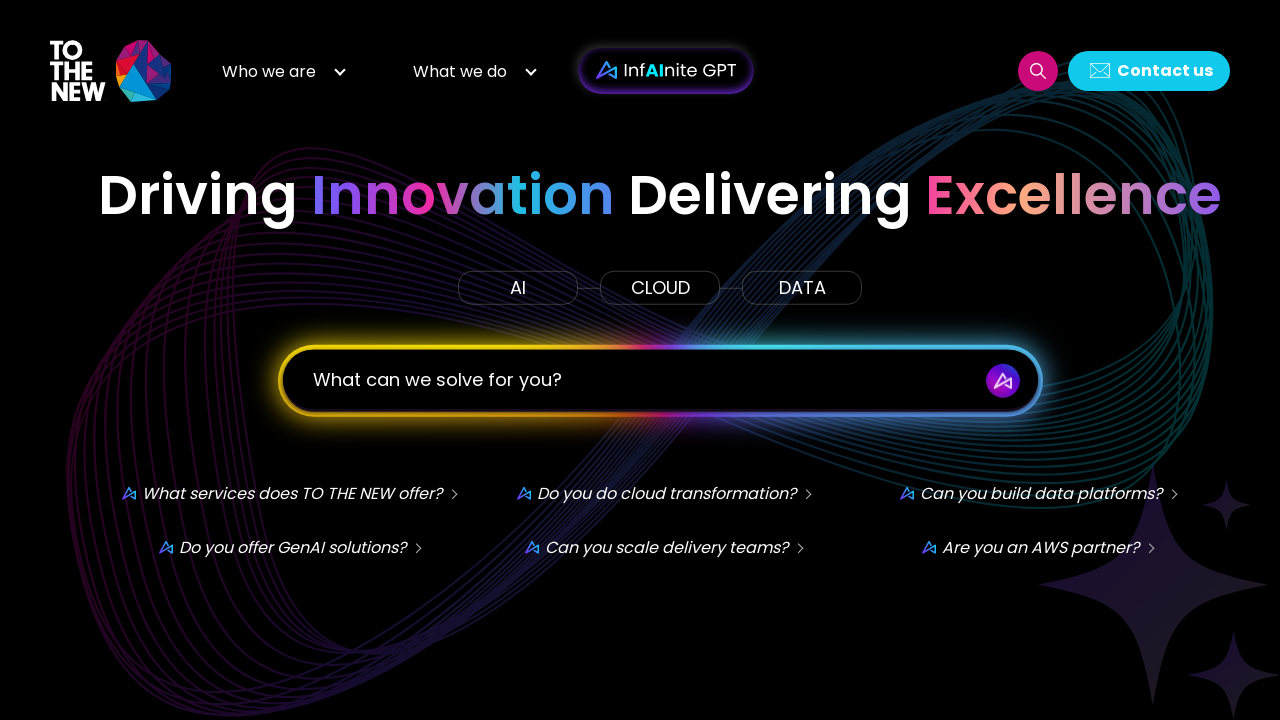

Body element is visible - page loaded successfully
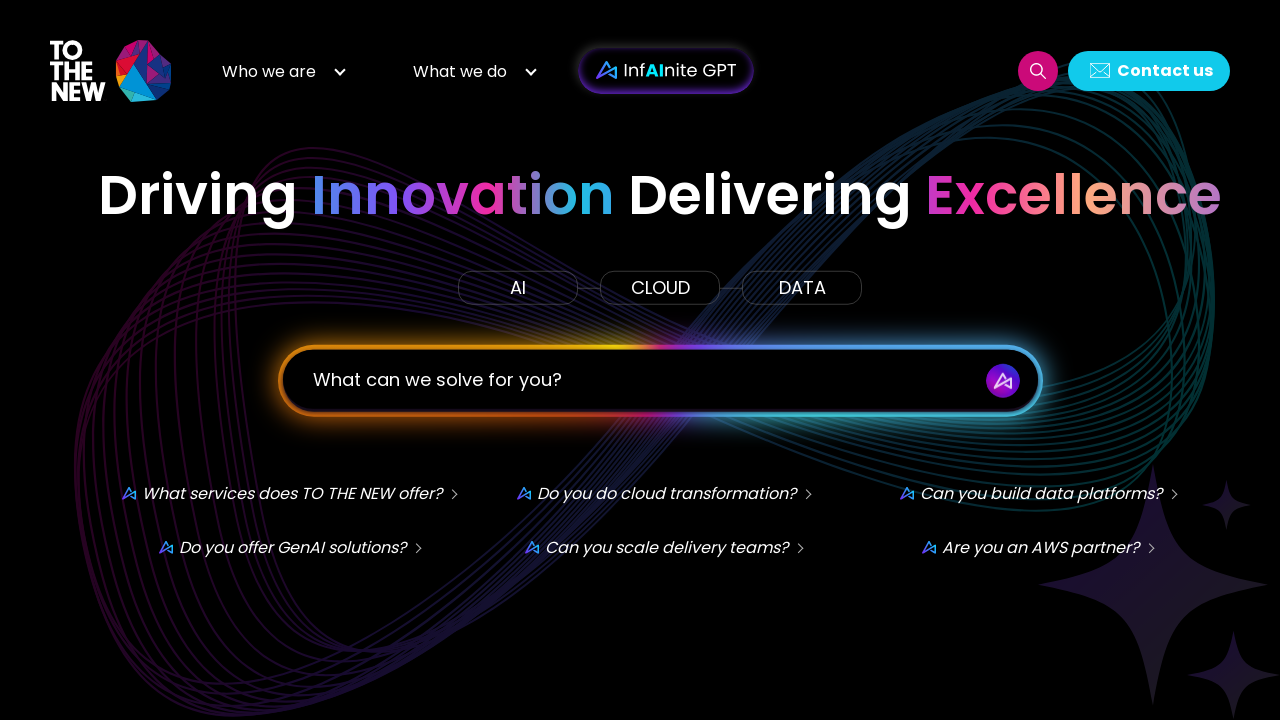

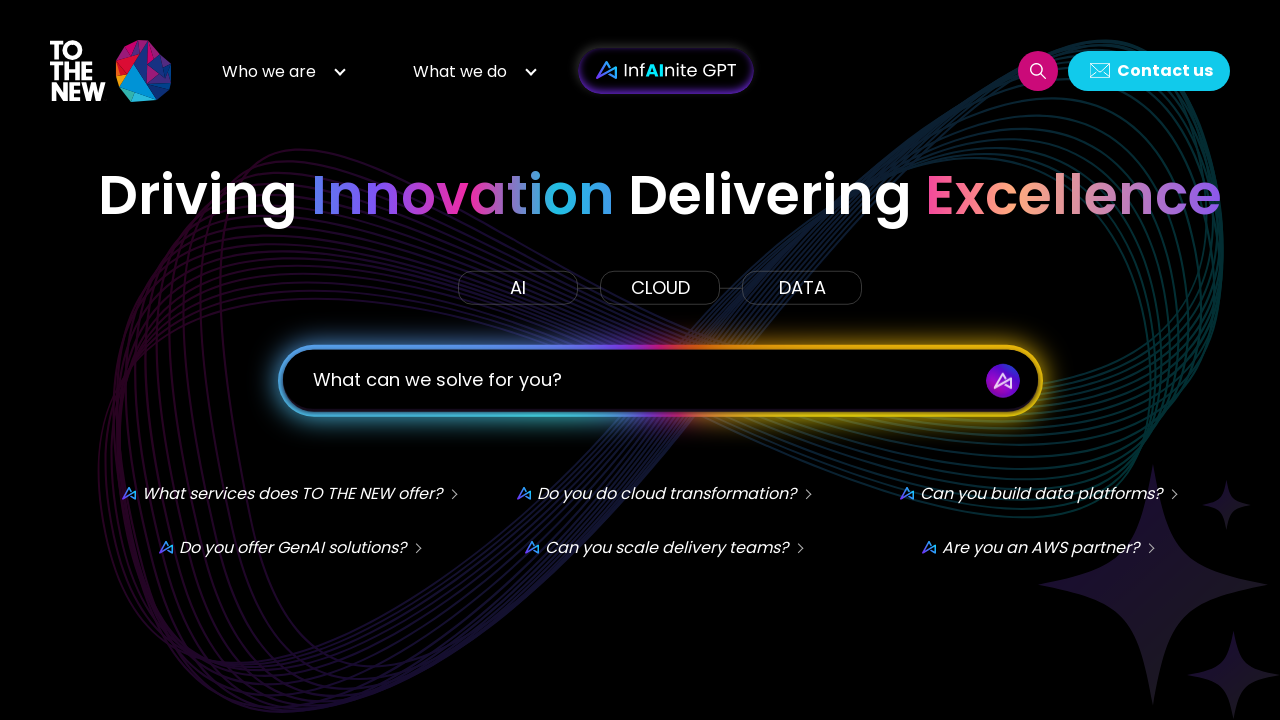